Tests clicking the "Make Appointment" button on the Katalon demo healthcare appointment booking site and verifies navigation behavior.

Starting URL: https://katalon-demo-cura.herokuapp.com/

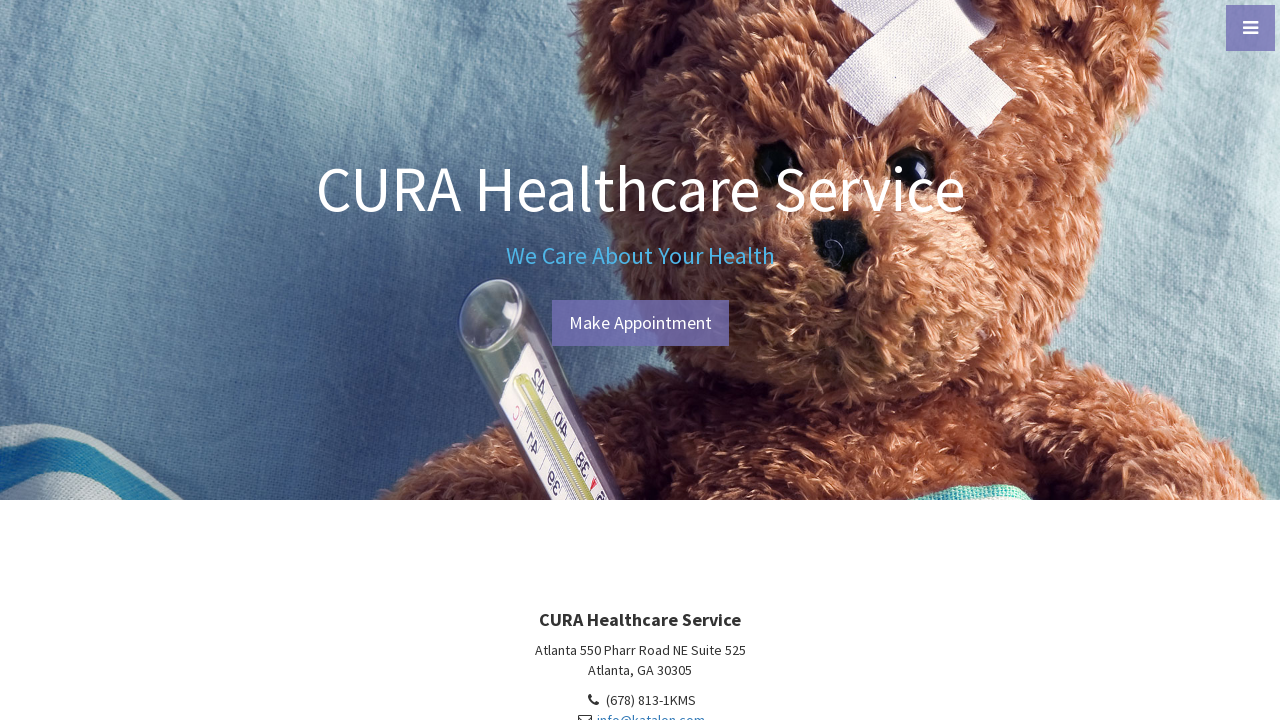

Clicked the 'Make Appointment' button at (640, 323) on #btn-make-appointment
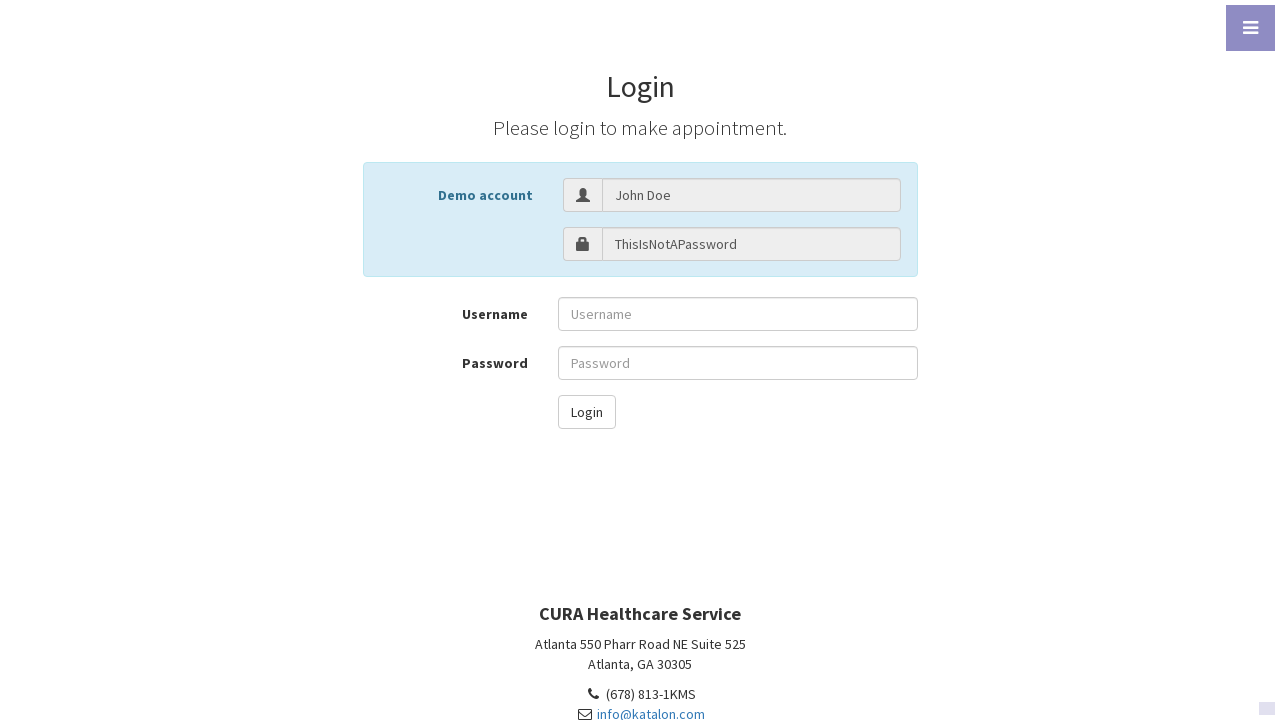

Waited for page navigation to complete (networkidle)
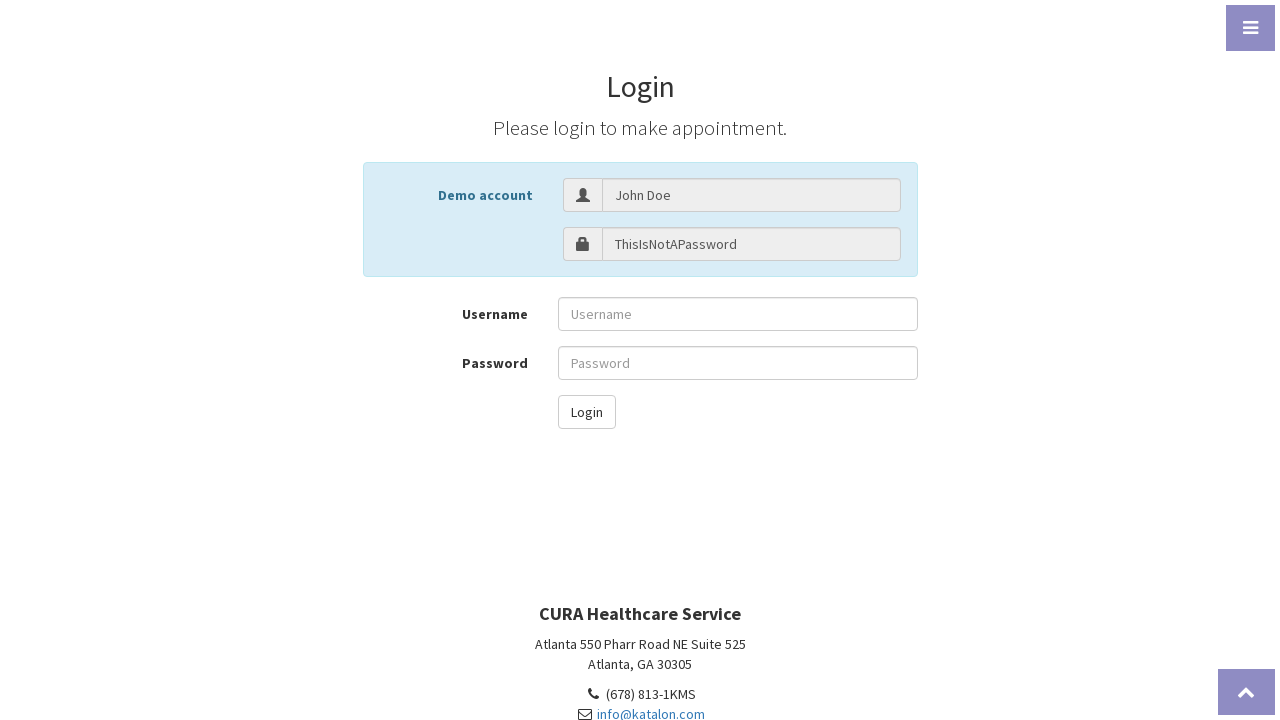

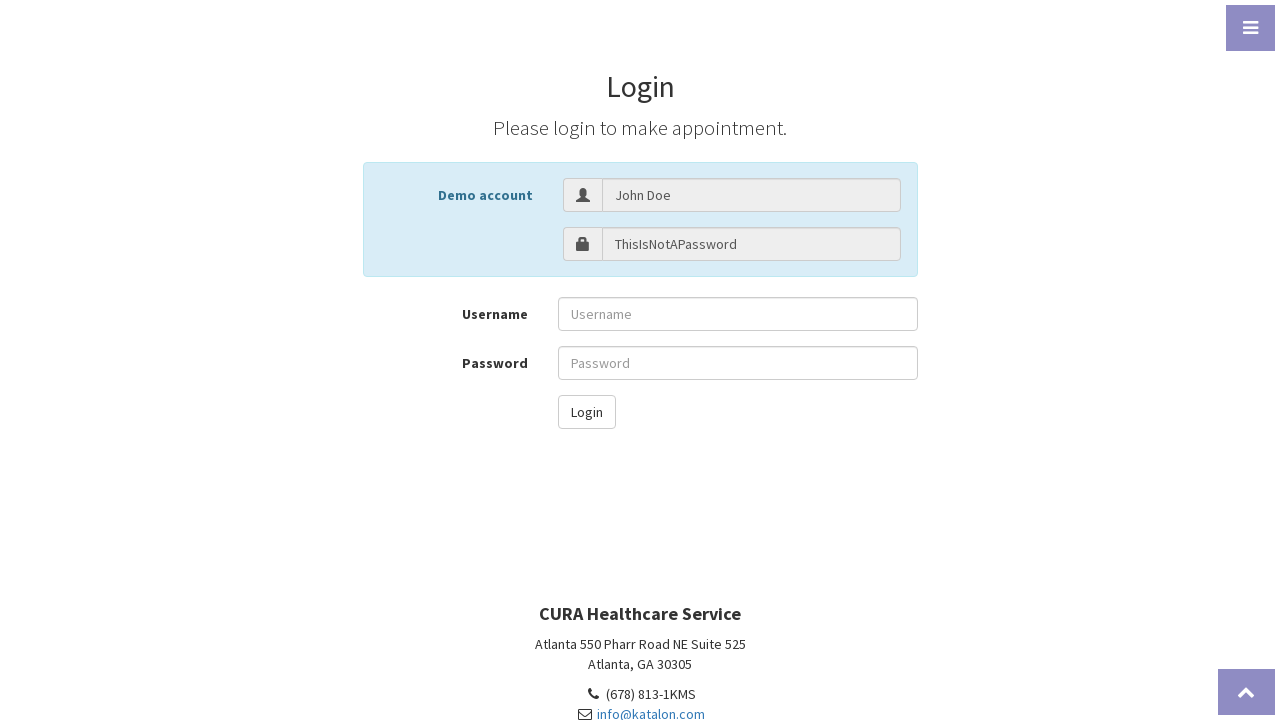